Tests JavaScript alert handling by clicking on an alert button, accepting it, and verifying the success message

Starting URL: http://practice.cydeo.com/javascript_alerts

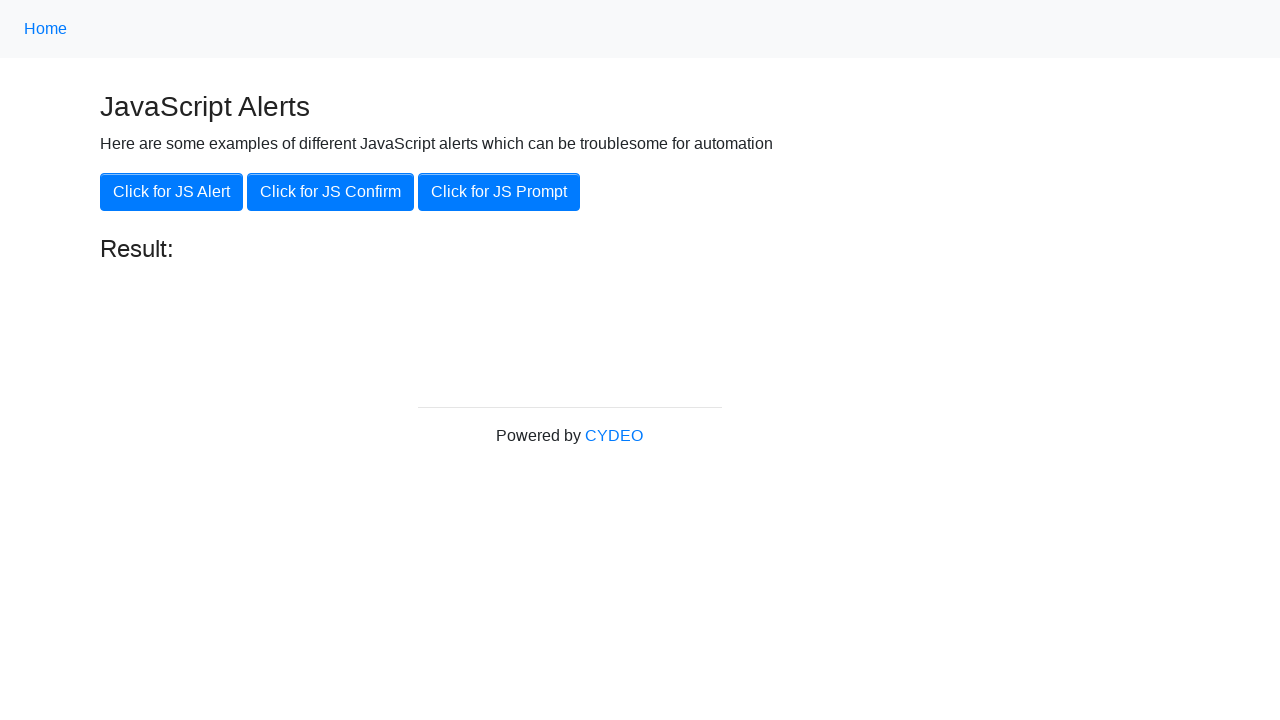

Clicked on 'Click for JS Alert' button at (172, 192) on xpath=//button[.='Click for JS Alert']
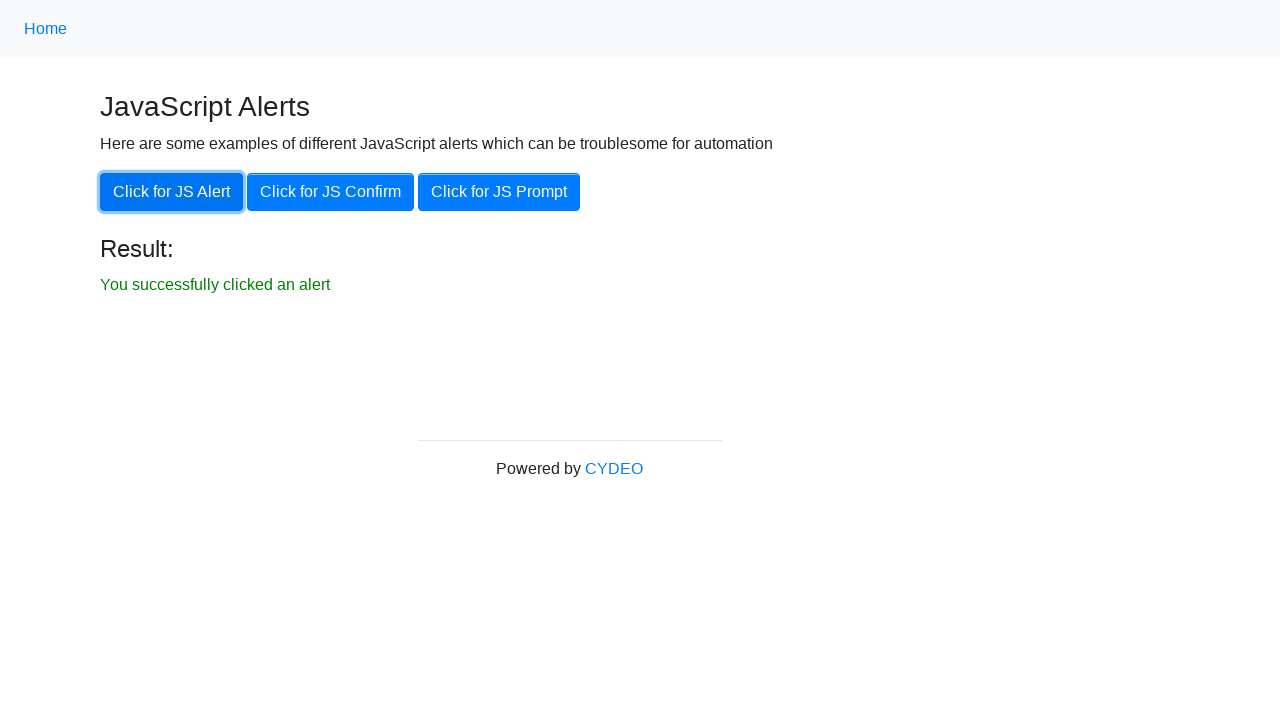

Set up dialog handler to accept alert
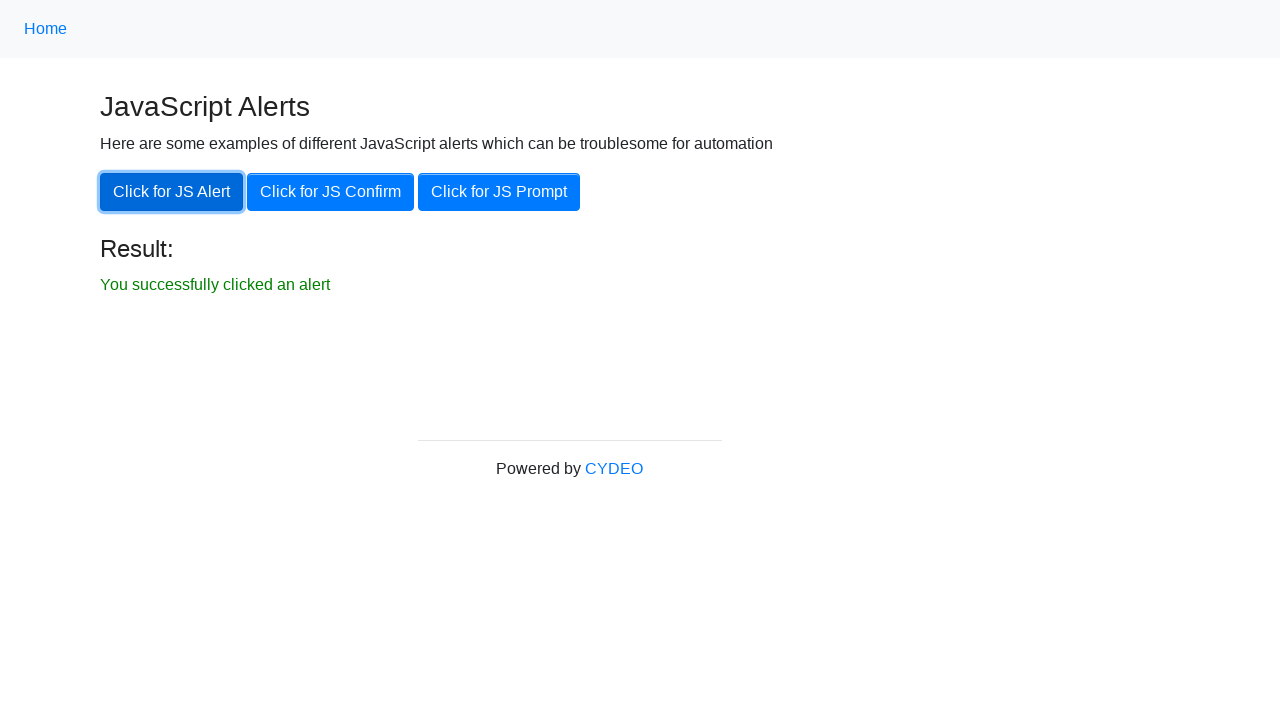

Success message element loaded
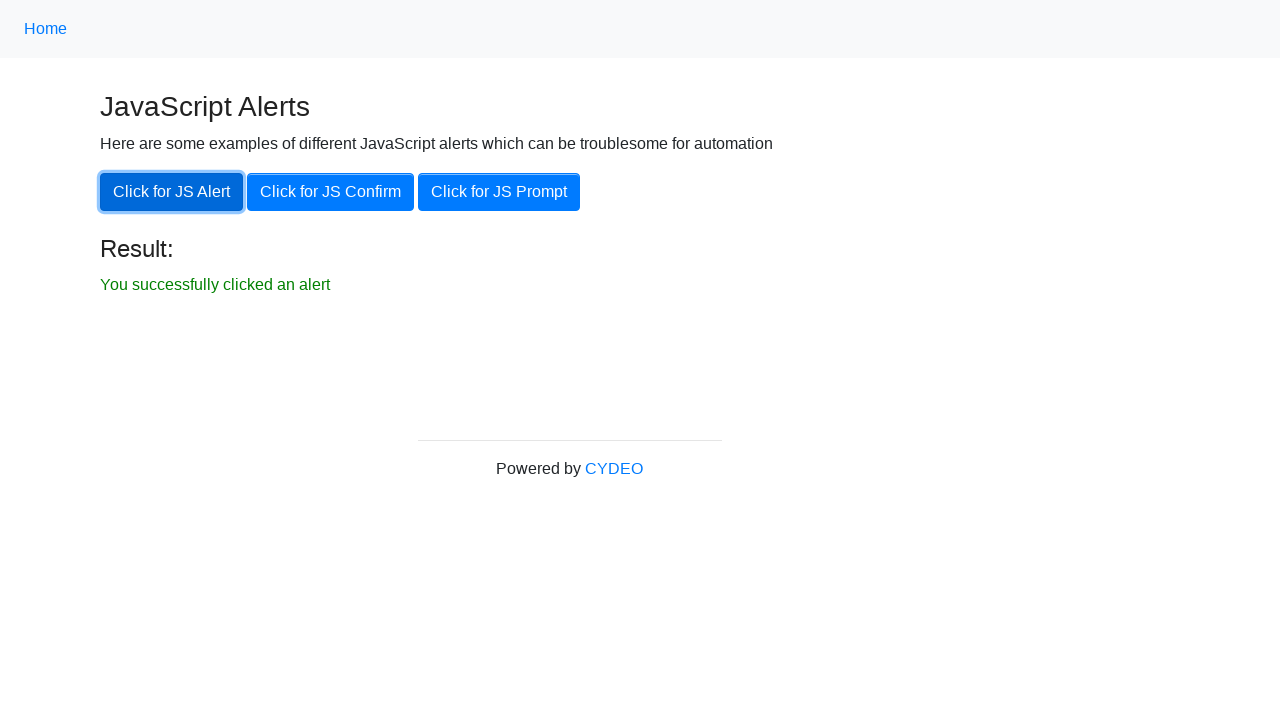

Retrieved result text content
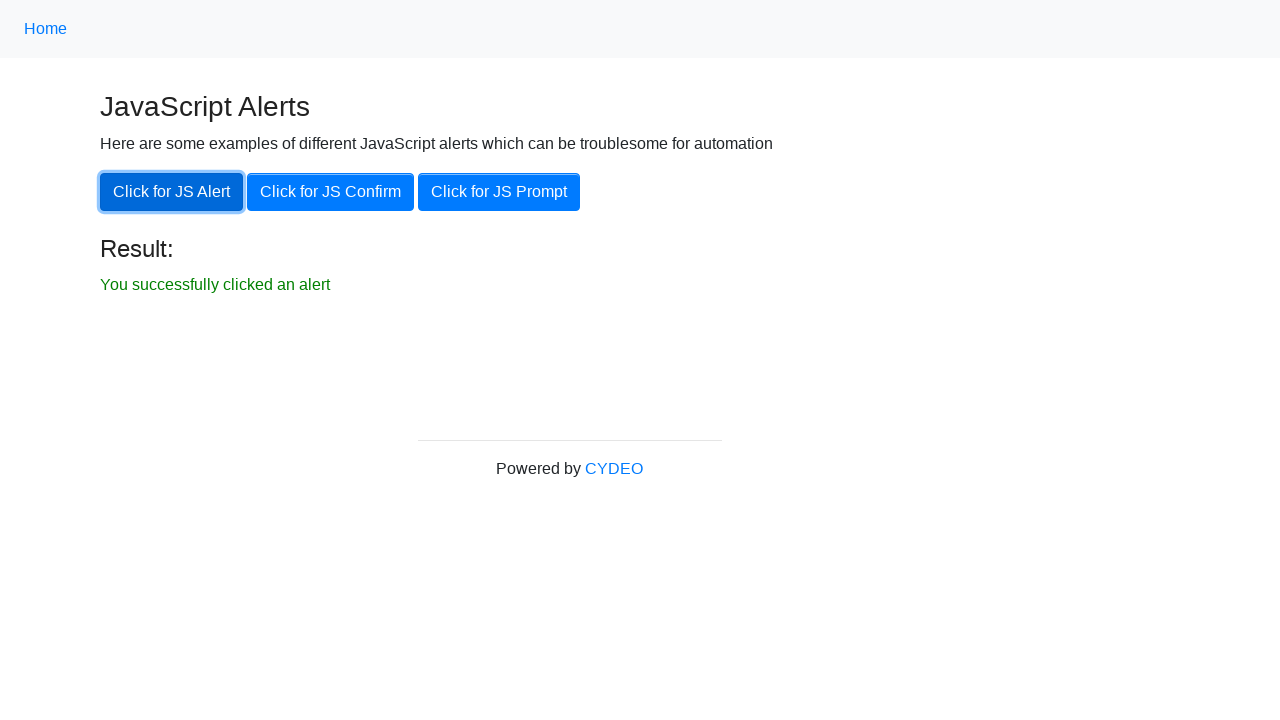

Verified success message: 'You successfully clicked an alert'
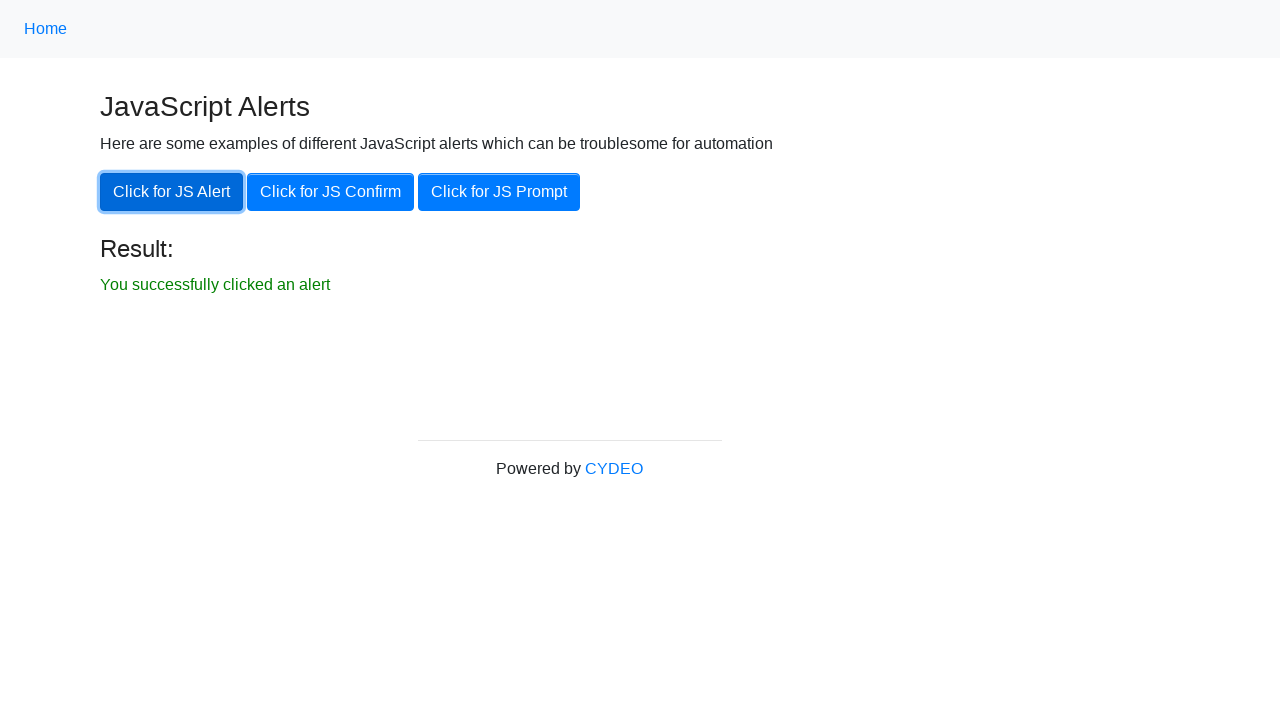

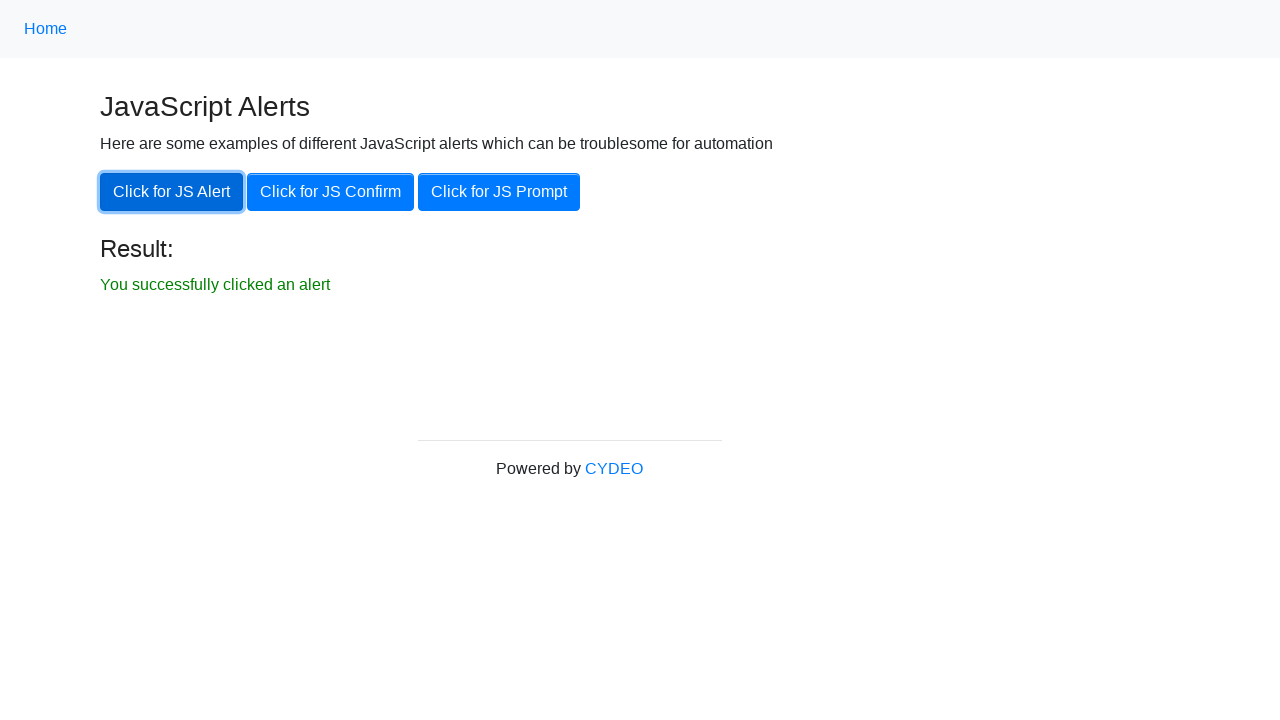